Tests navigation using link text and partial link text locators on the dynamic loading page, clicking on Example 1 and Example 2 links and verifying the page headers

Starting URL: https://the-internet.herokuapp.com/dynamic_loading

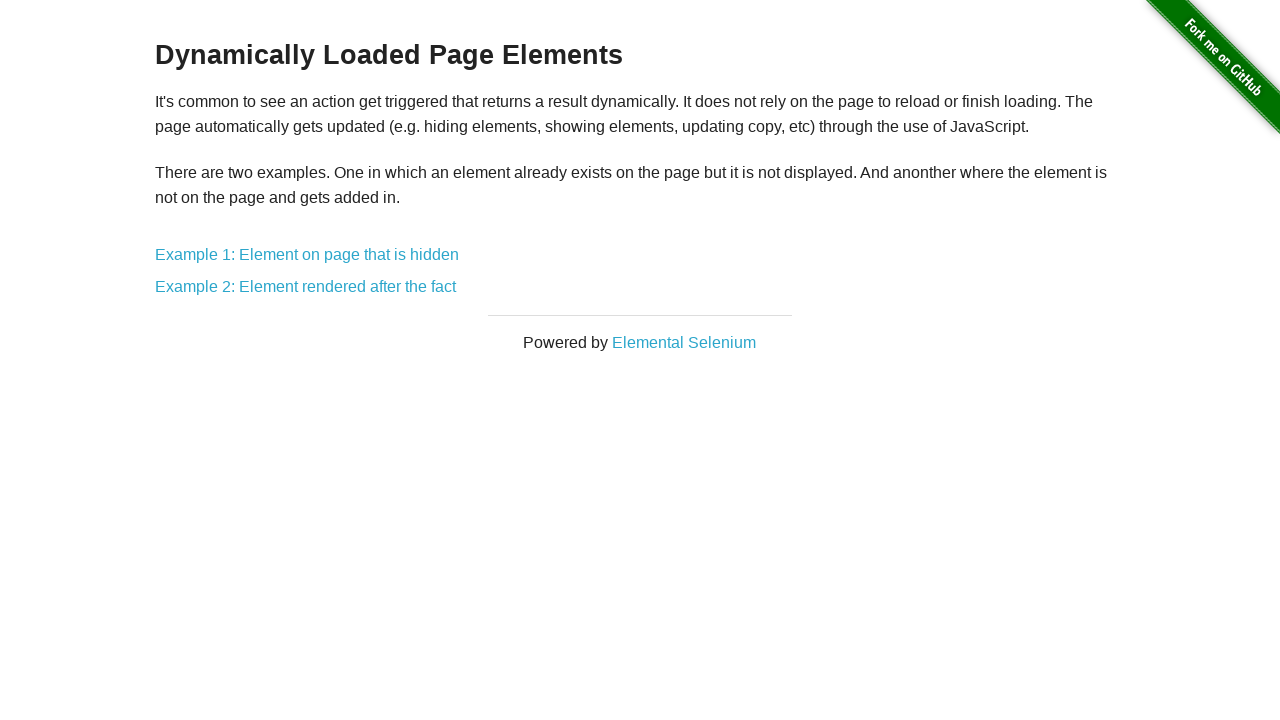

Clicked on Example 1 link using link text at (307, 255) on text='Example 1: Element on page that is hidden'
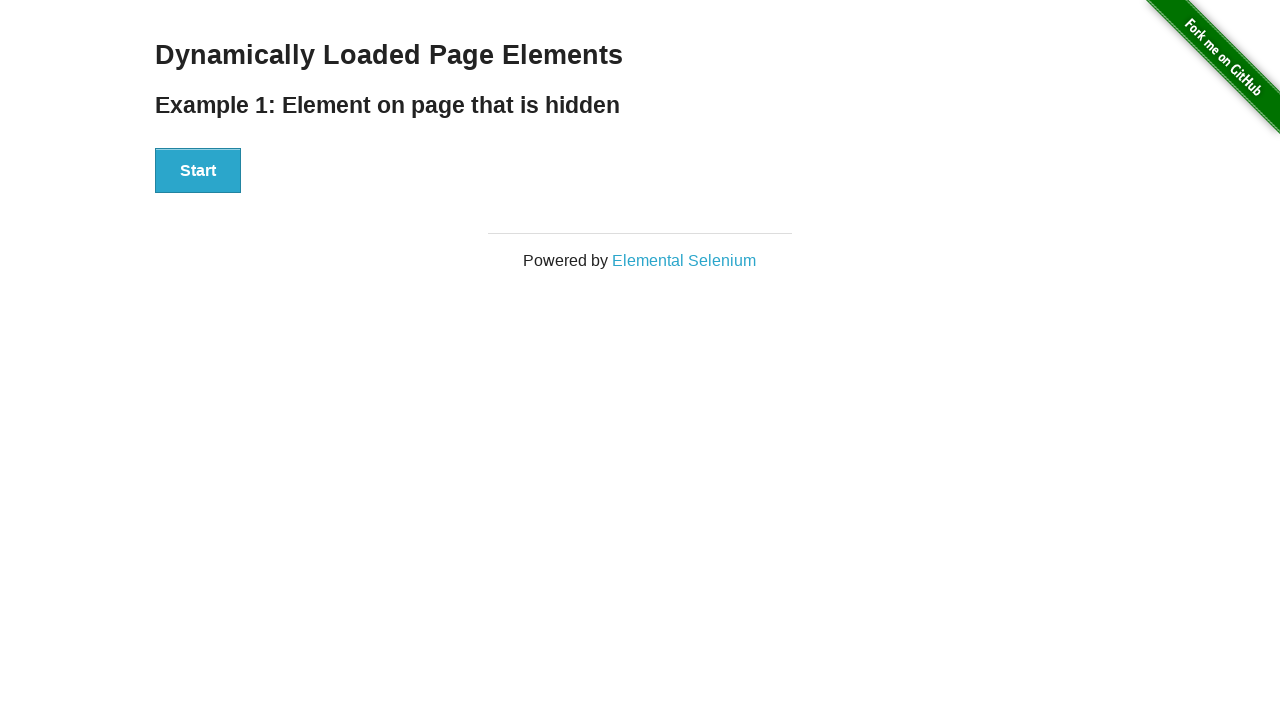

Example 1 page loaded and h4 element is visible
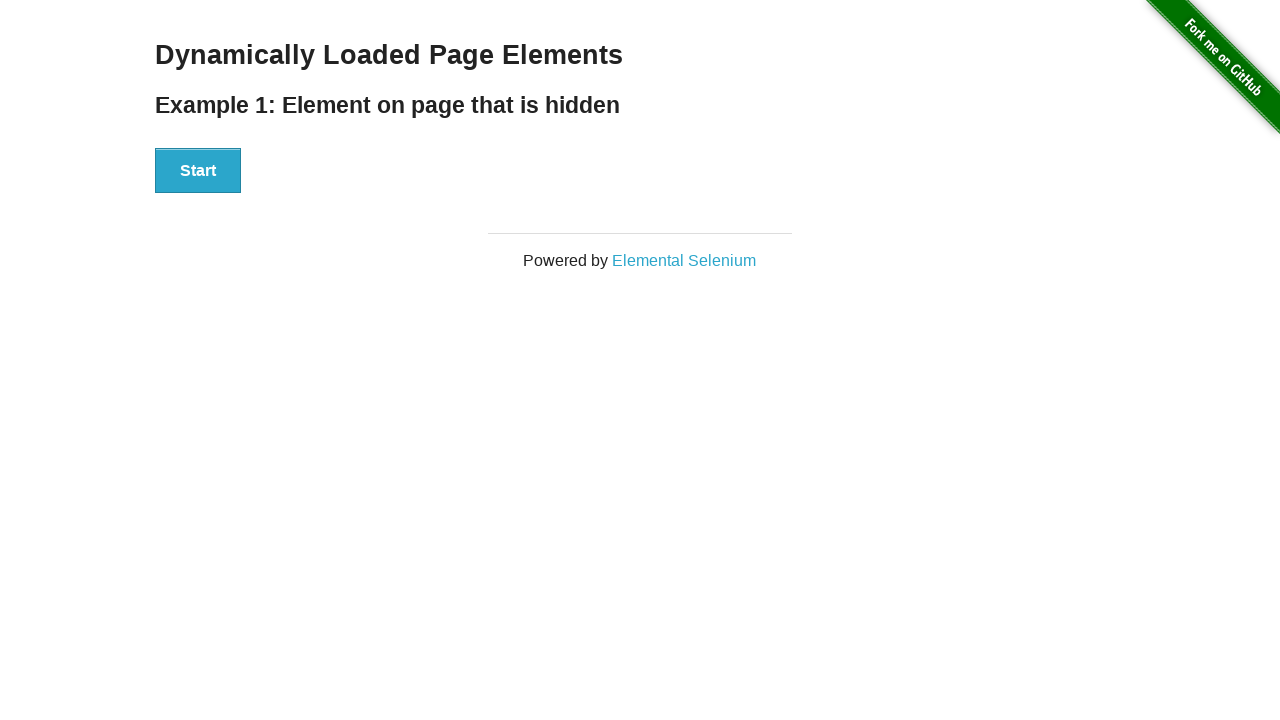

Navigated back to dynamic loading page
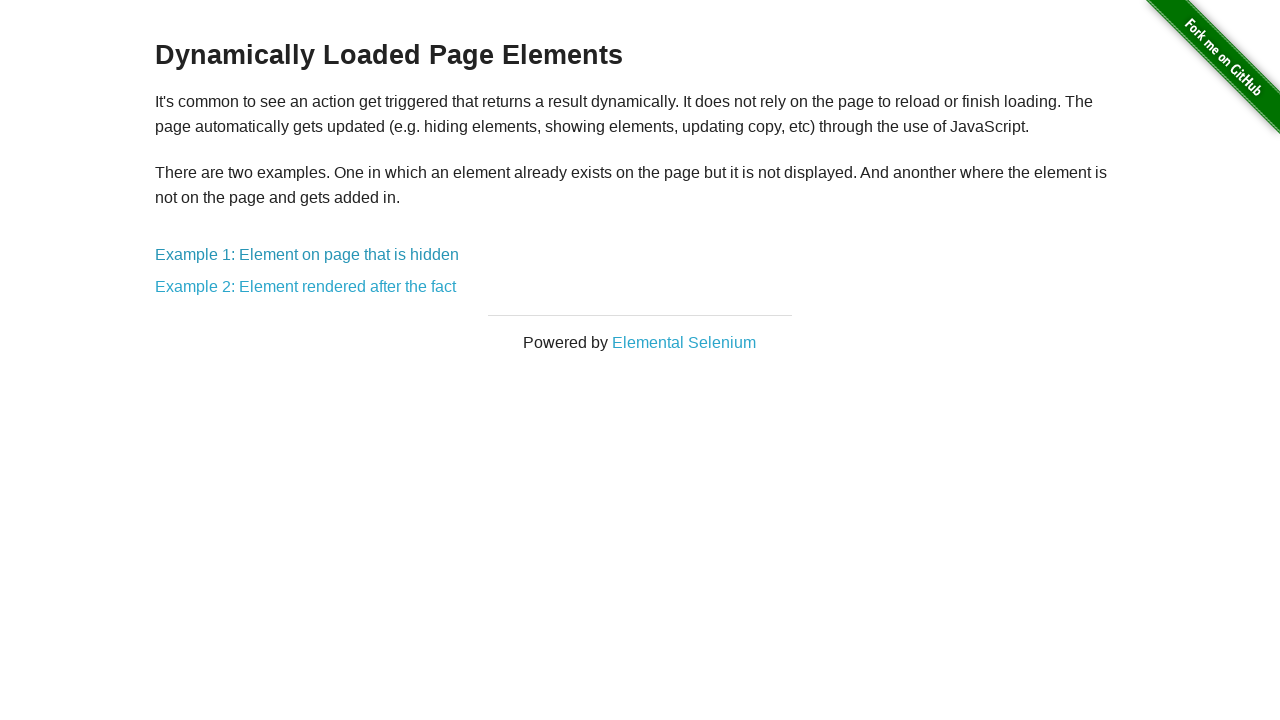

Dynamic loading page loaded with Example 2 link visible
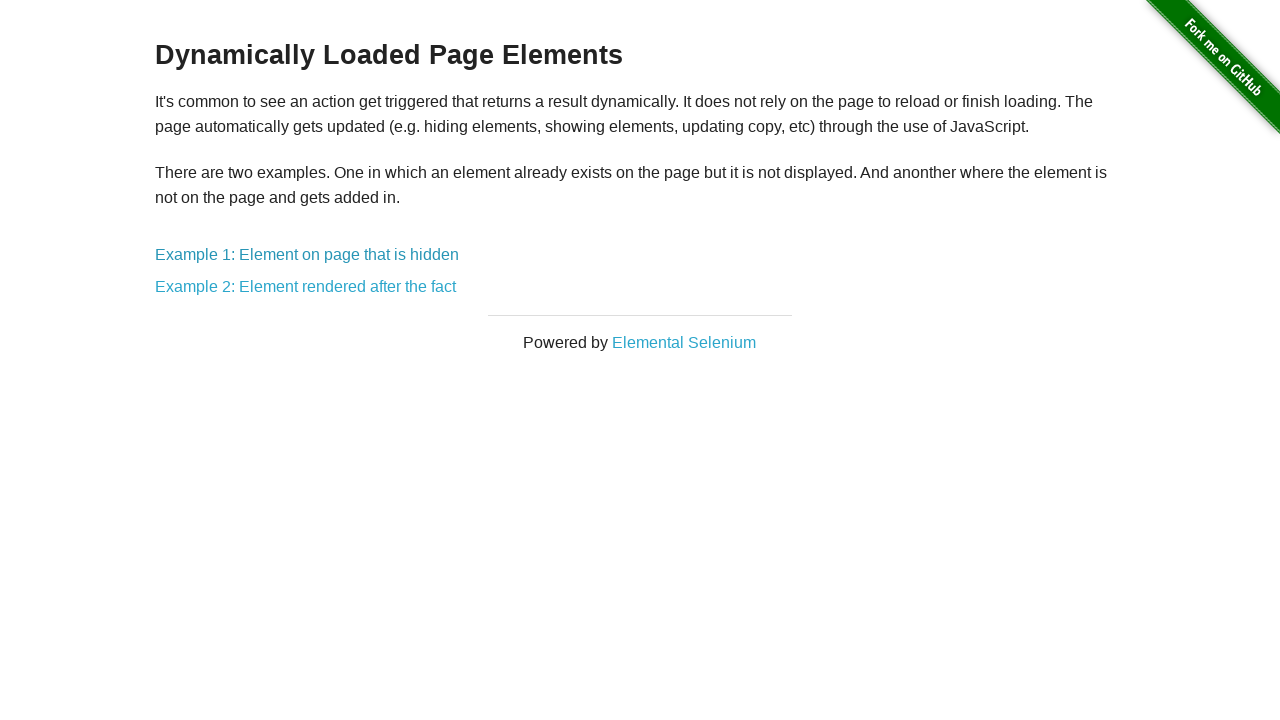

Clicked on Example 2 link using partial link text at (306, 287) on text=Example 2
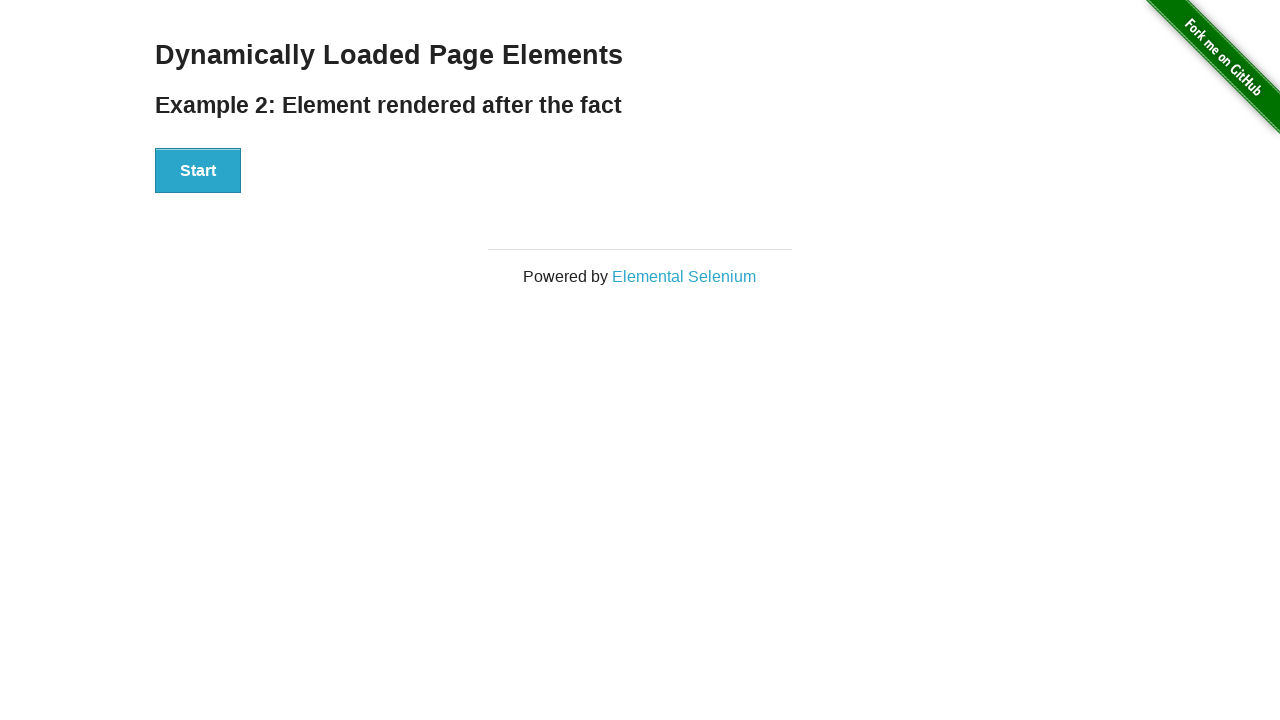

Example 2 page loaded and h4 element is visible
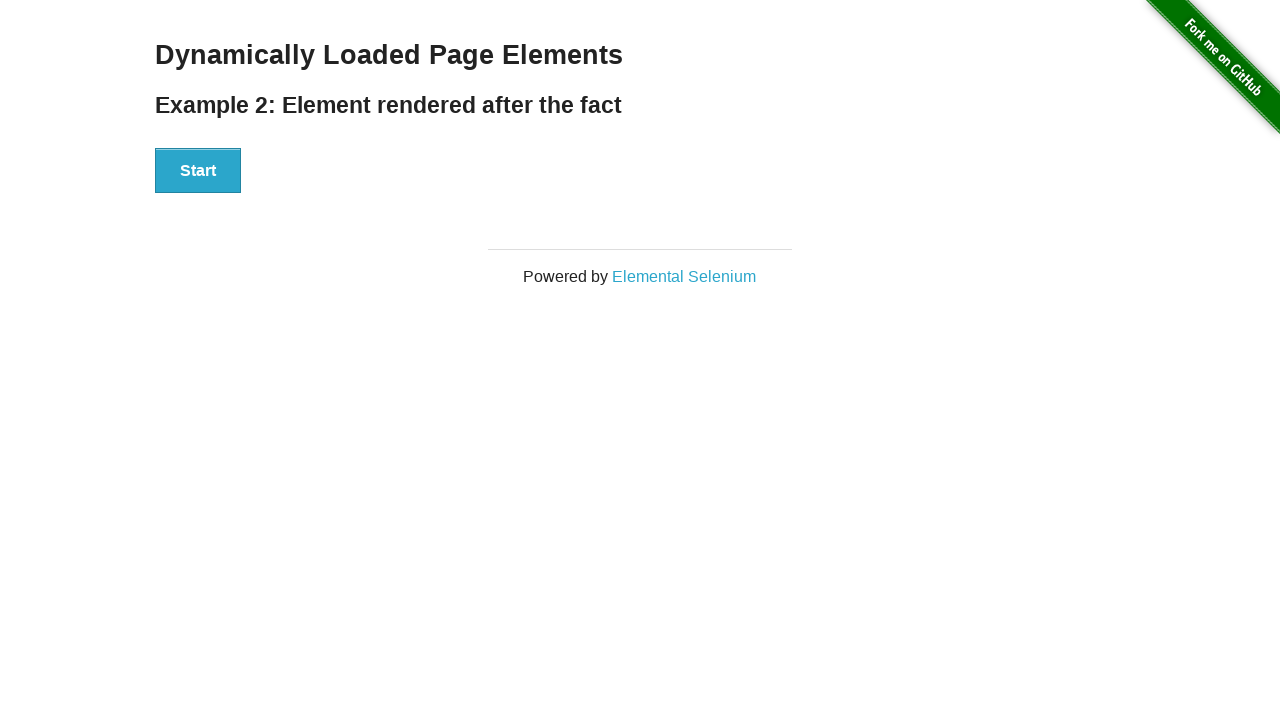

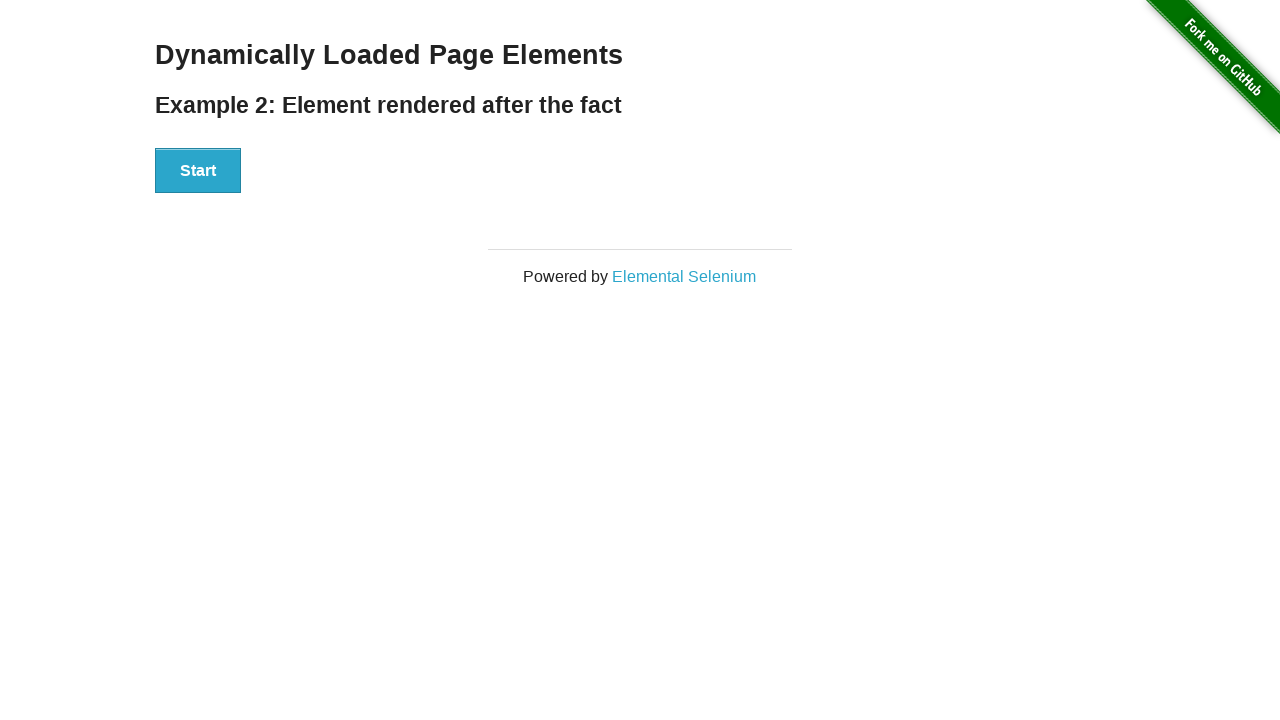